Navigates to the LambdaTest e-commerce playground homepage and verifies the page loads successfully.

Starting URL: https://ecommerce-playground.lambdatest.io/

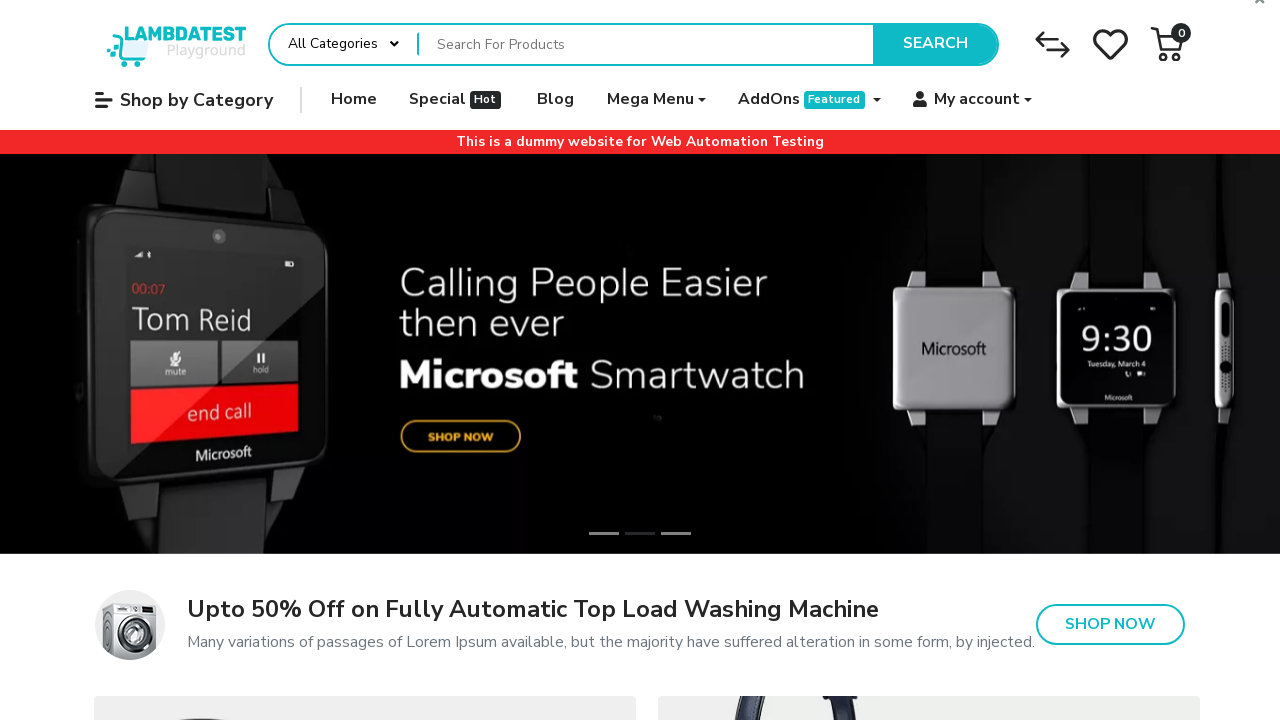

Navigated to LambdaTest e-commerce playground homepage
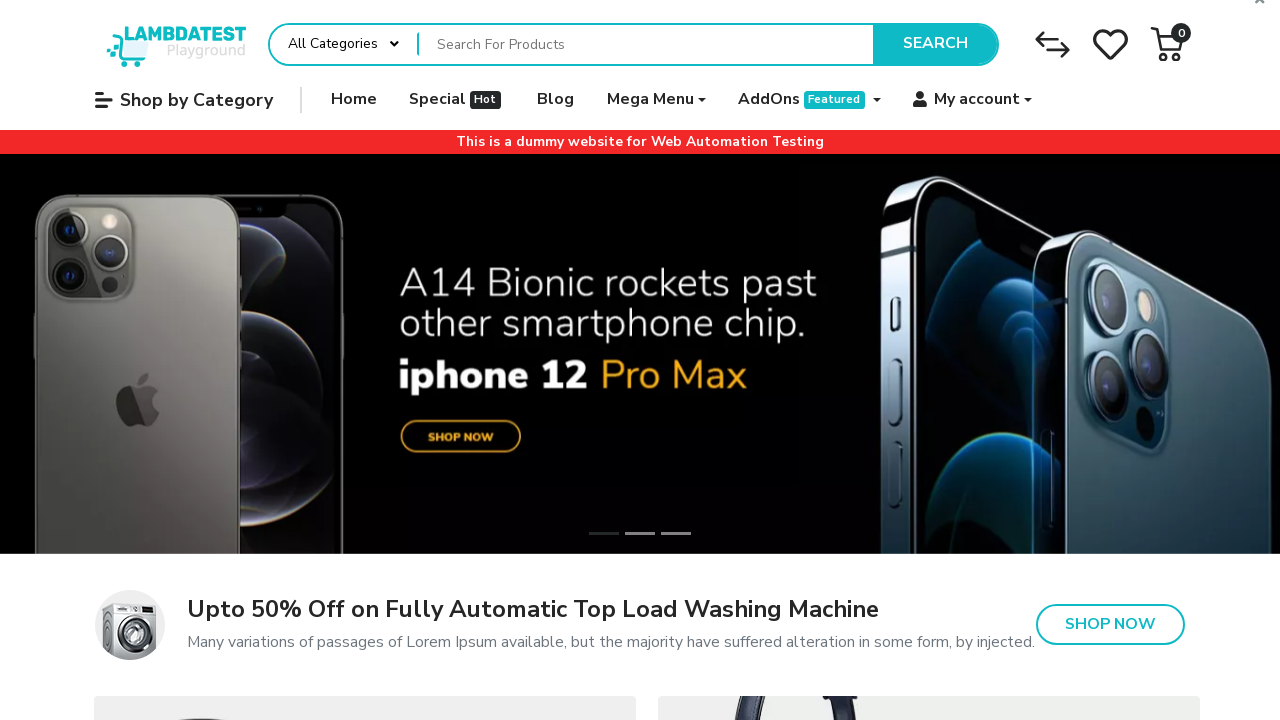

Page DOM content loaded
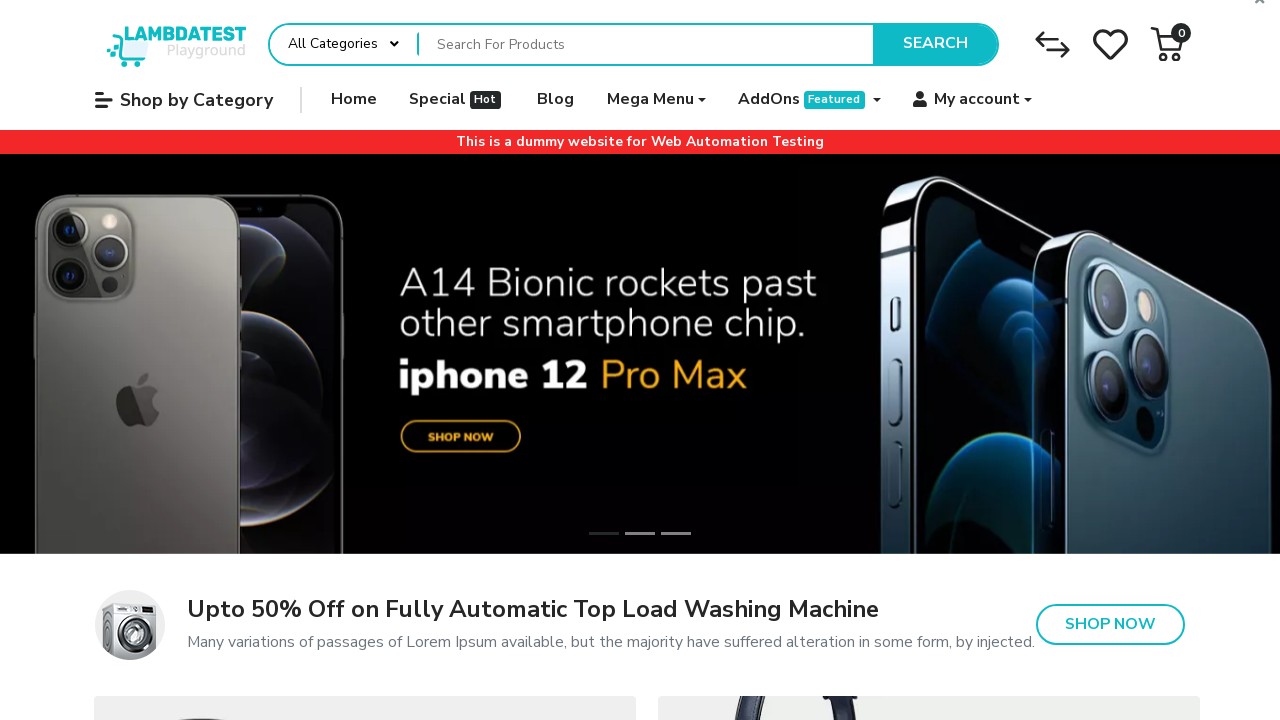

Body element is present, page has loaded successfully
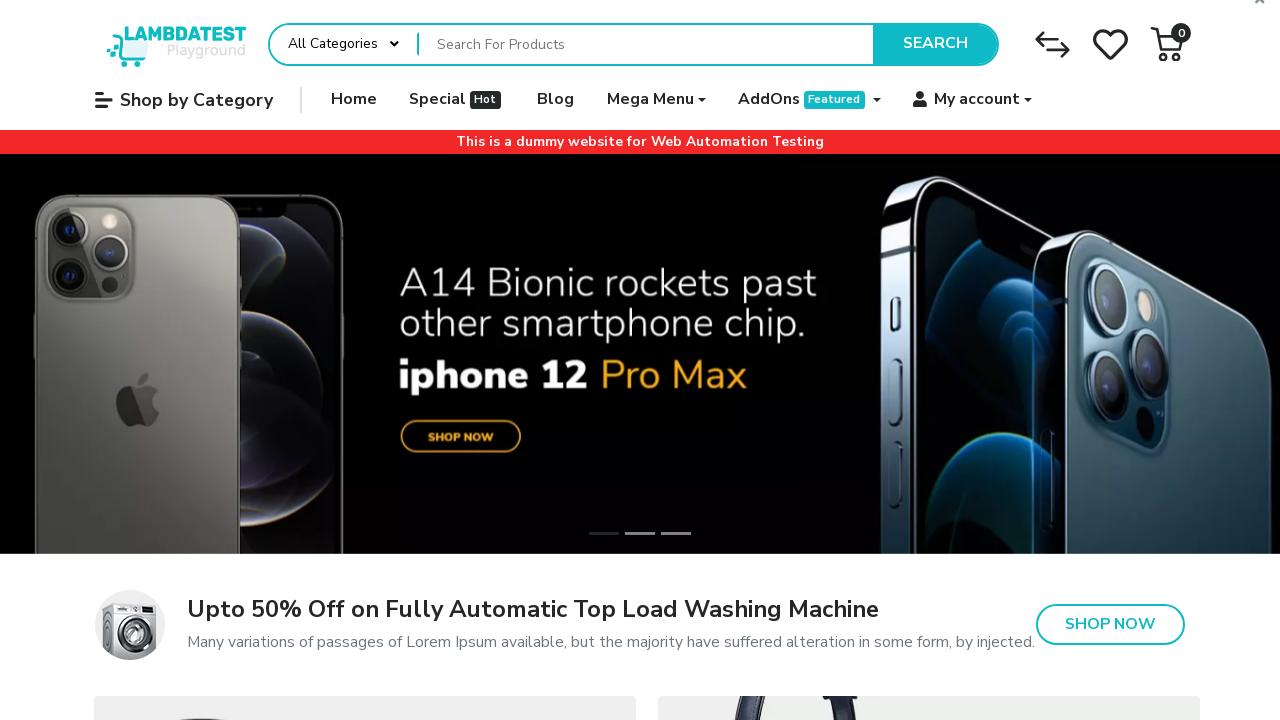

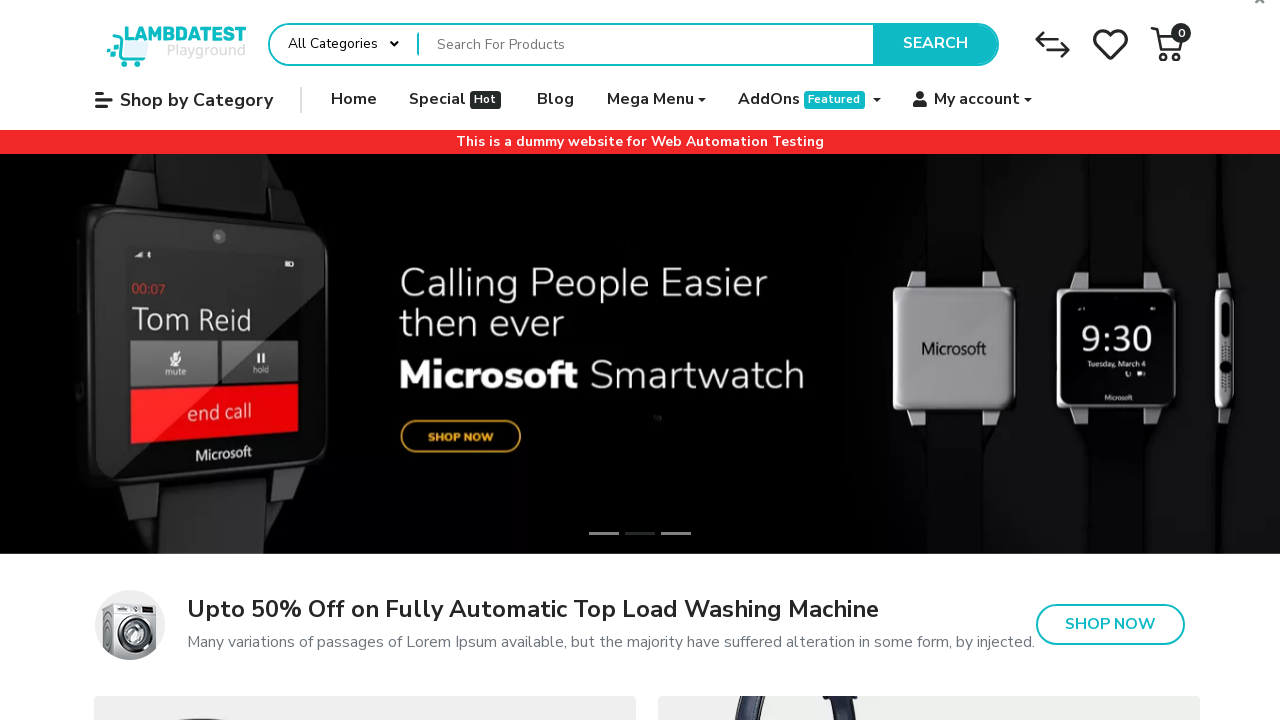